Tests a student registration form by filling in personal details (name, email, gender, phone, date of birth, subjects, hobbies, address, state/city) and verifying the submitted data appears correctly in a confirmation modal.

Starting URL: https://demoqa.com/automation-practice-form

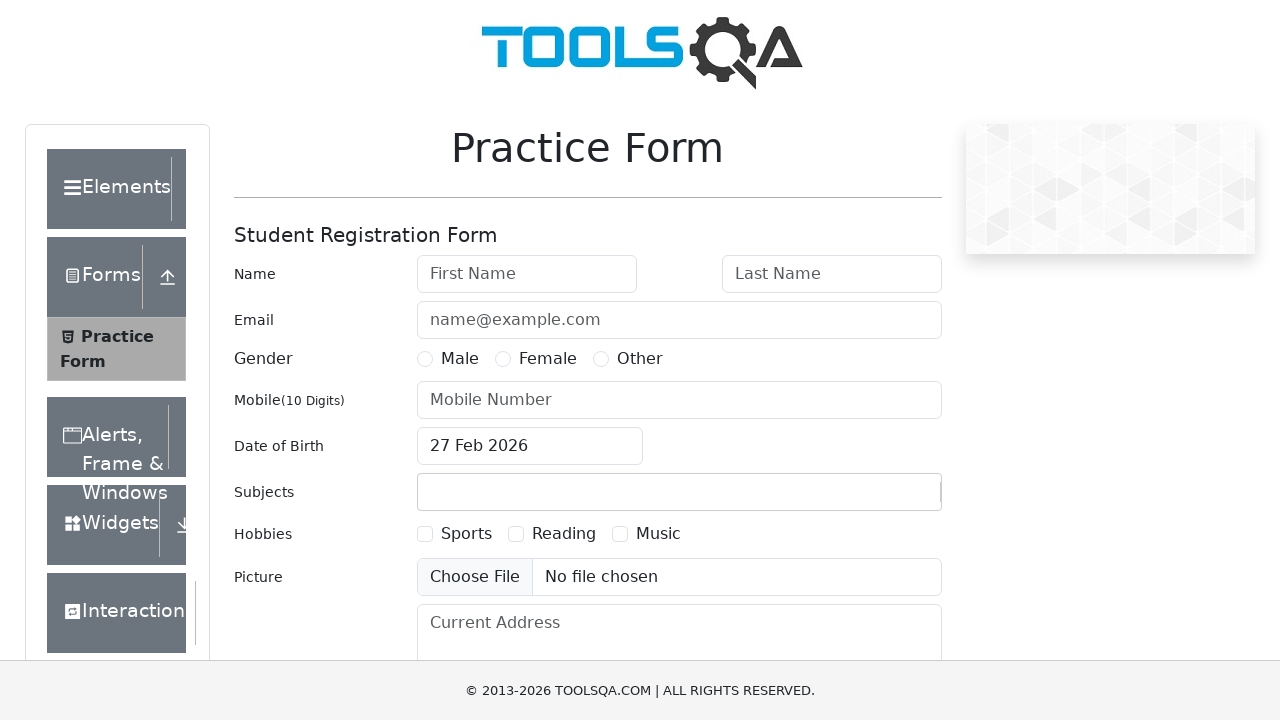

Filled first name with 'Bogdanova' on #firstName
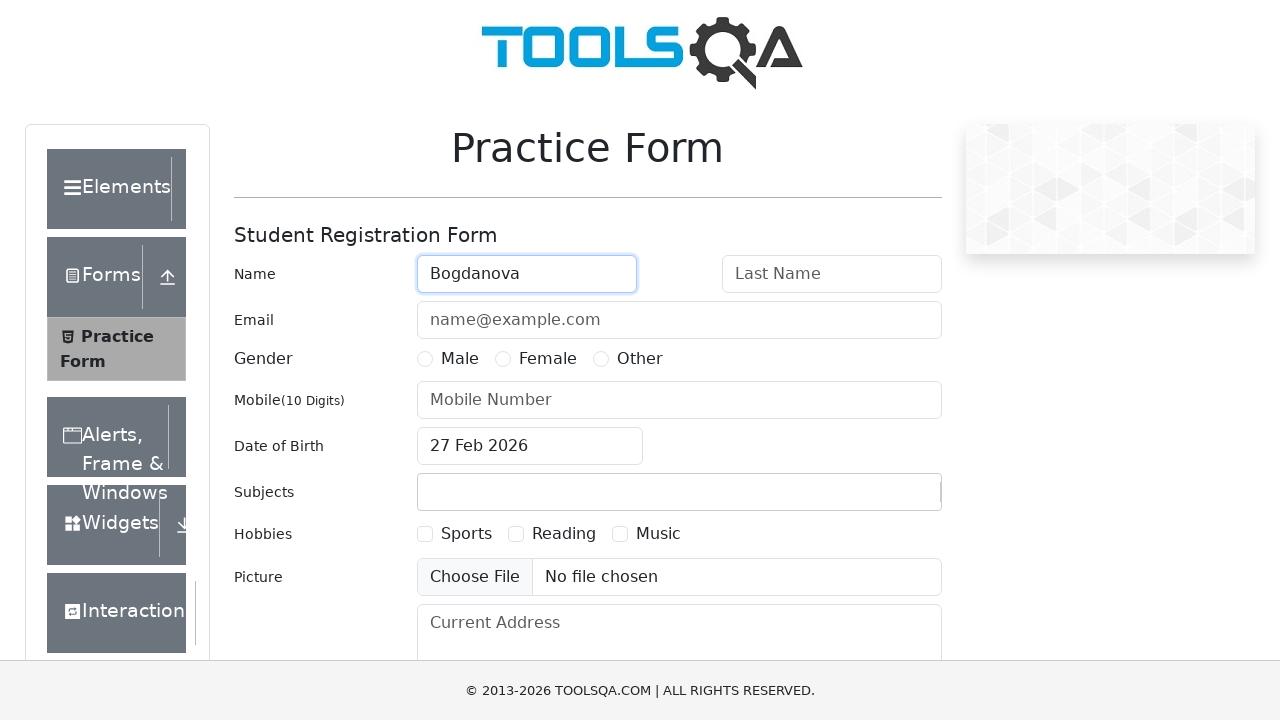

Filled last name with 'Evgeniya' on #lastName
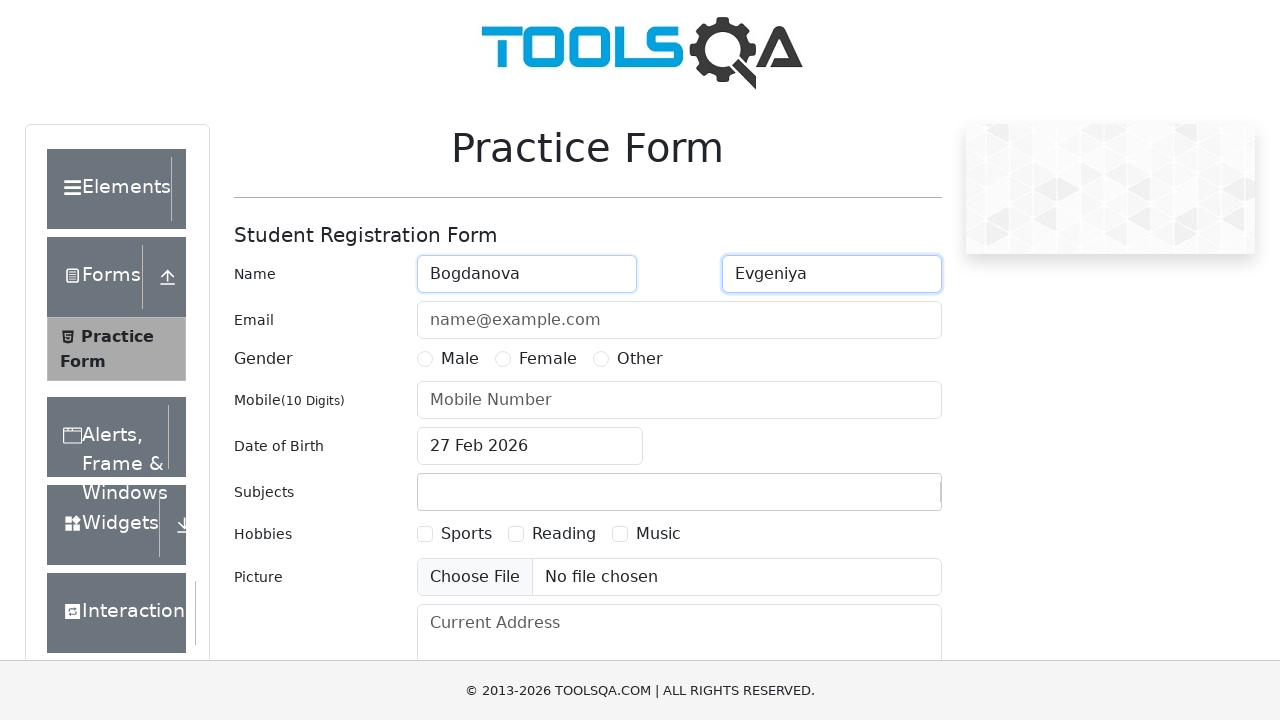

Filled email with 'ebogdanova123@qq.qq' on #userEmail
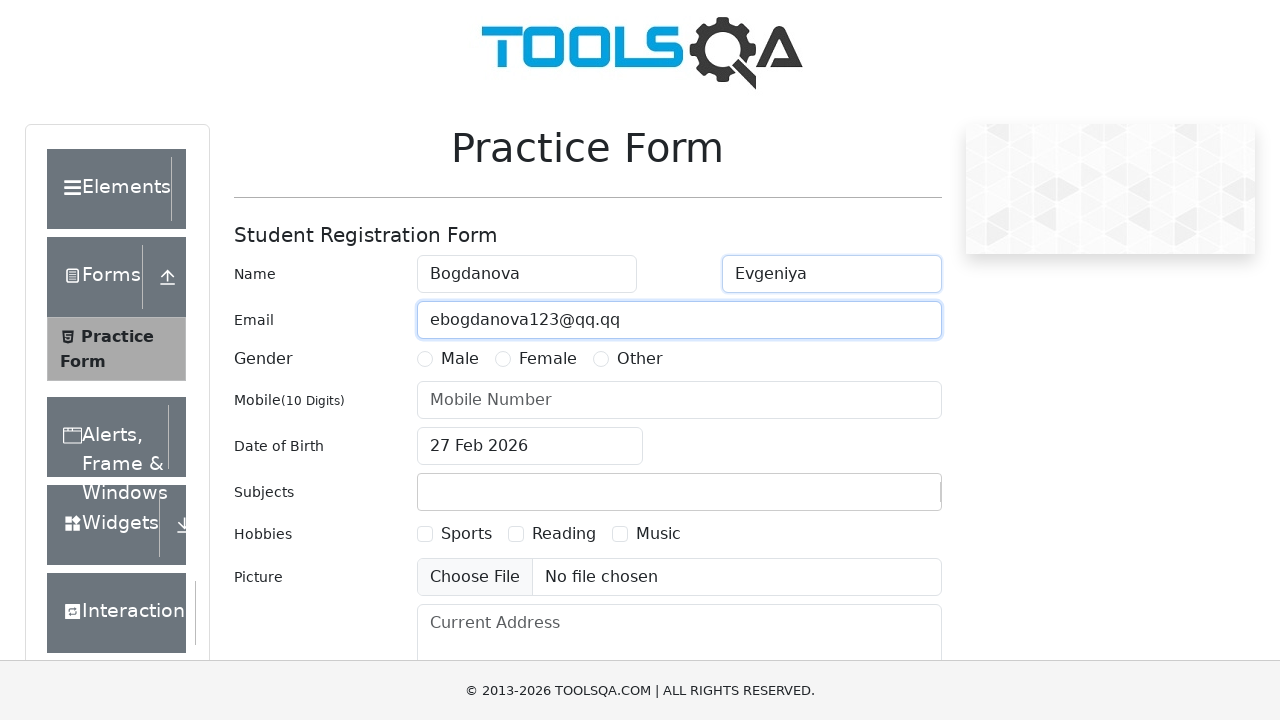

Selected Female gender at (548, 359) on text=Female
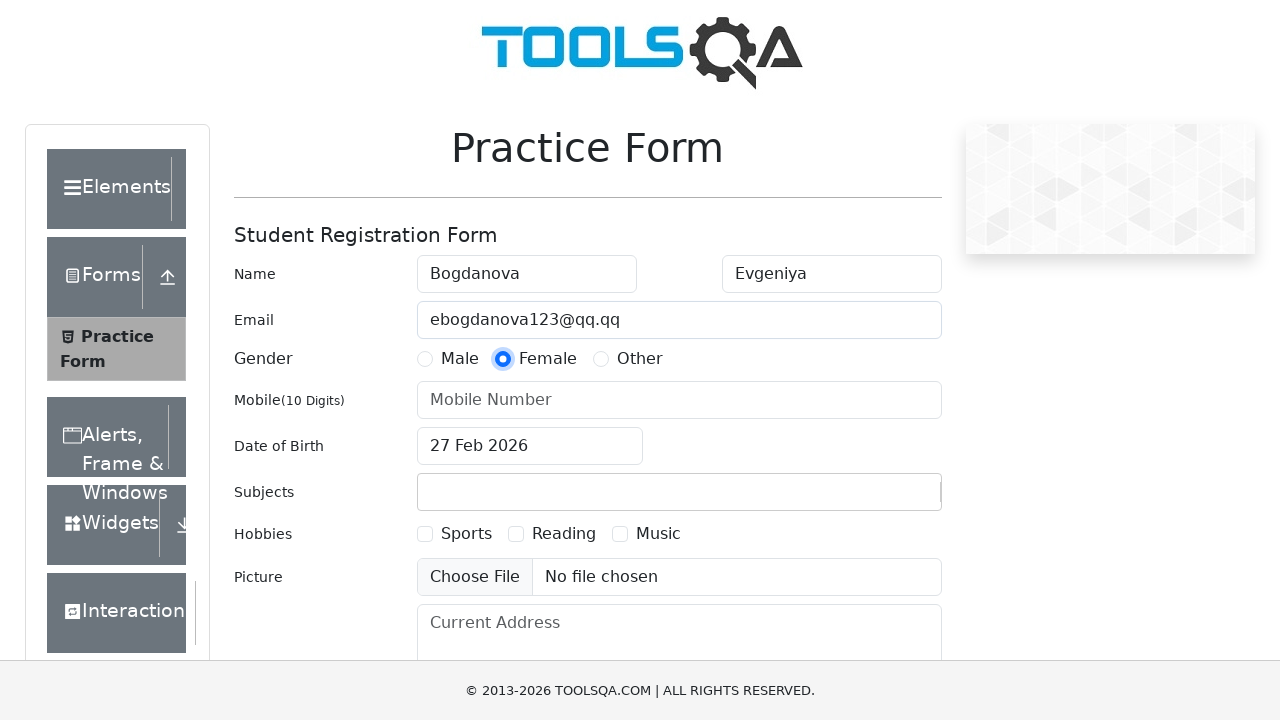

Filled phone number with '9001112233' on #userNumber
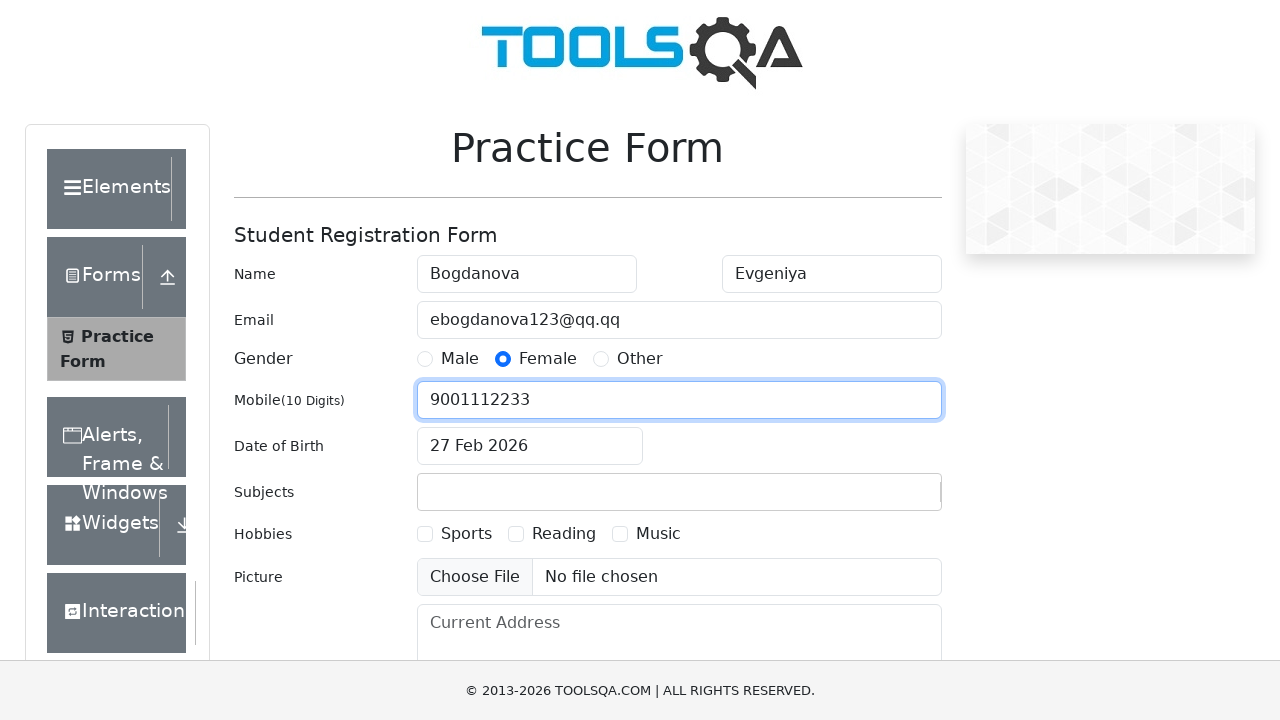

Clicked date of birth input to open date picker at (530, 446) on #dateOfBirthInput
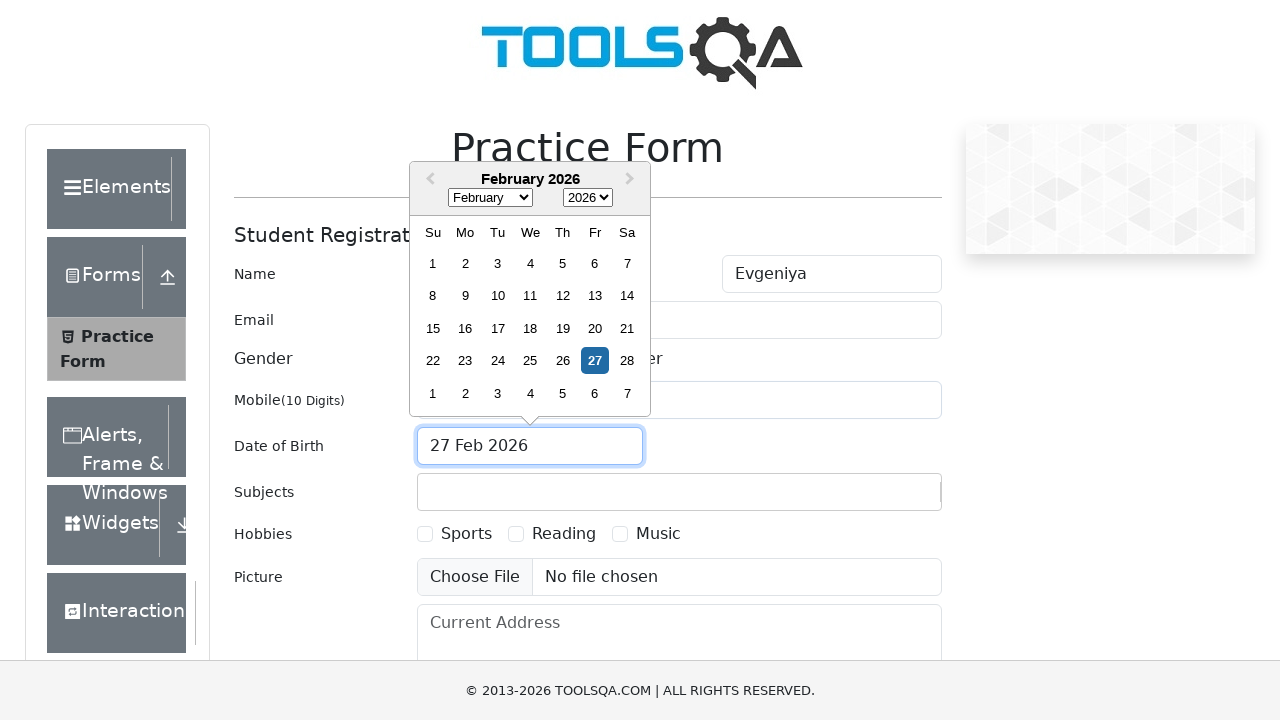

Selected November (month 10) from date picker on .react-datepicker__month-select
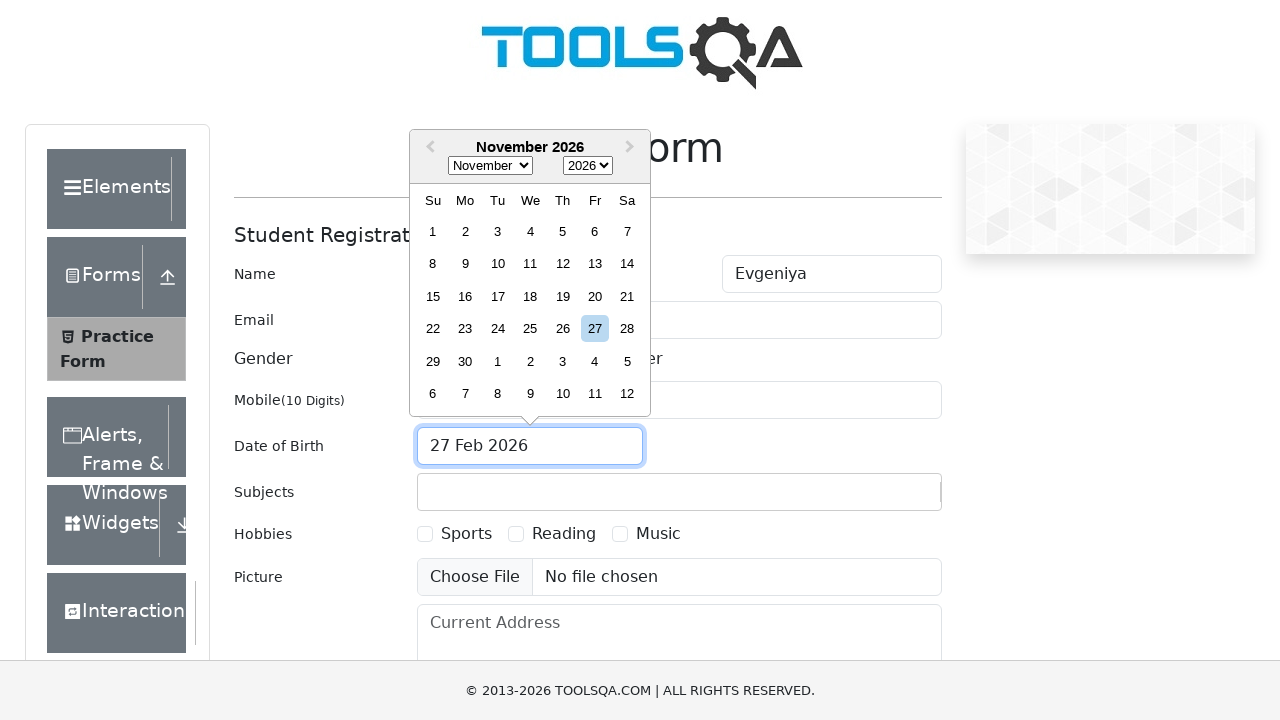

Selected year 1997 from date picker on .react-datepicker__year-select
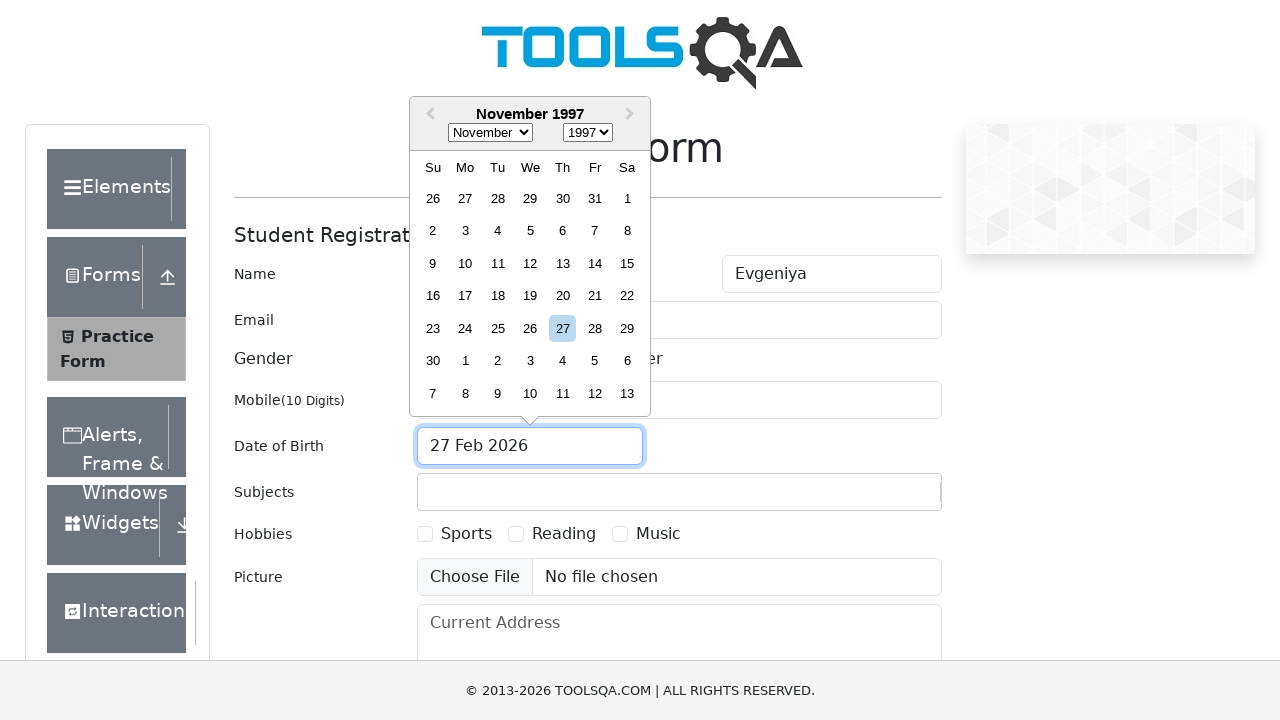

Selected day 19 from date picker at (530, 296) on .react-datepicker__day.react-datepicker__day--019
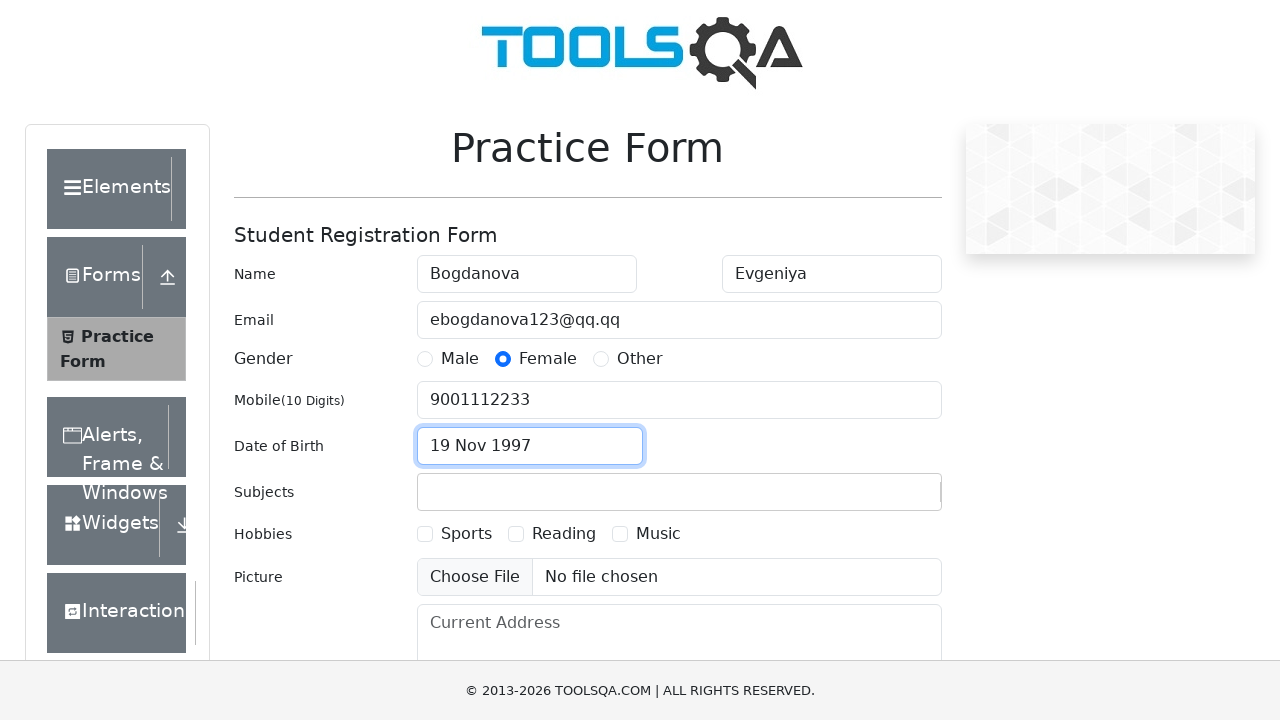

Typed 'biology' in subjects input on #subjectsInput
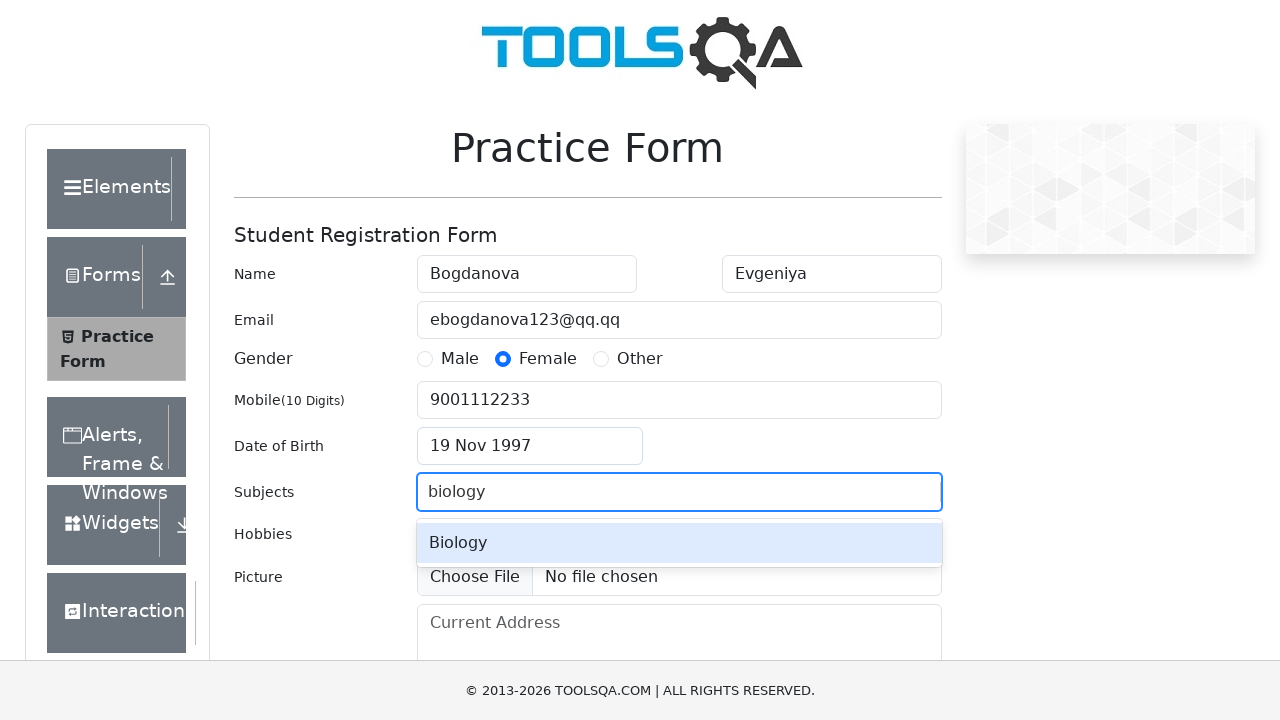

Pressed Enter to add Biology subject on #subjectsInput
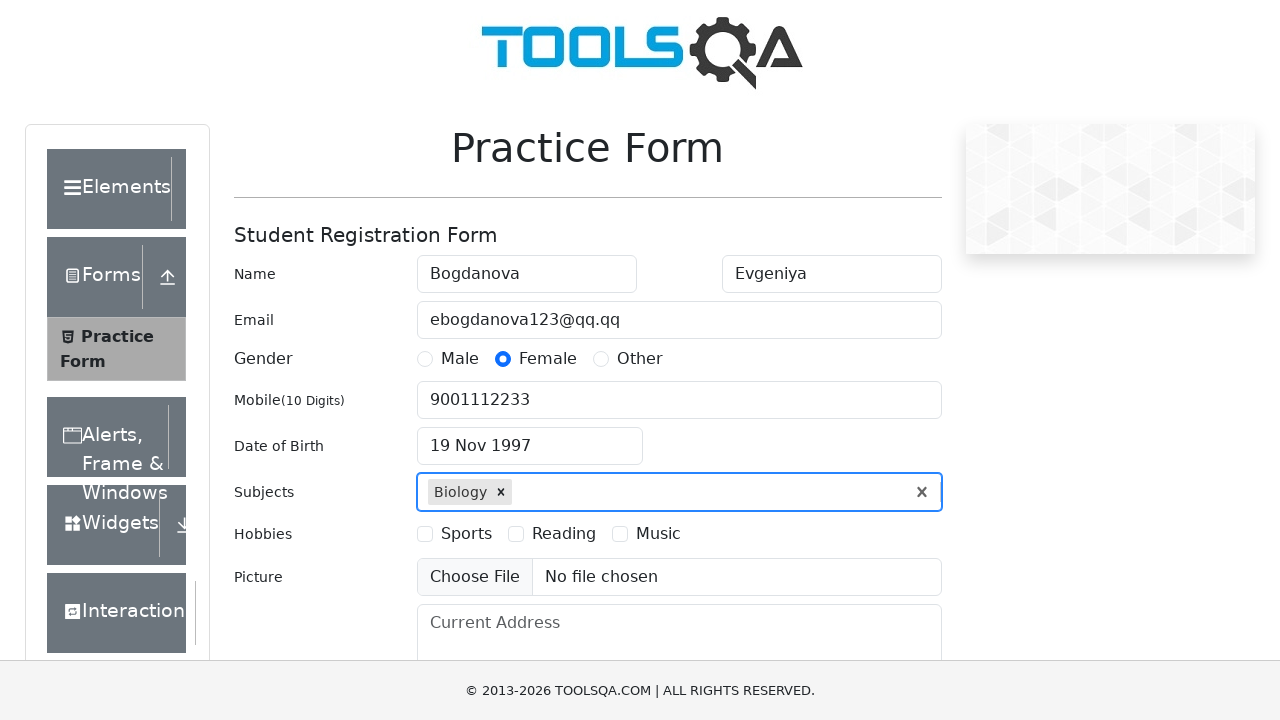

Typed 'computer science' in subjects input on #subjectsInput
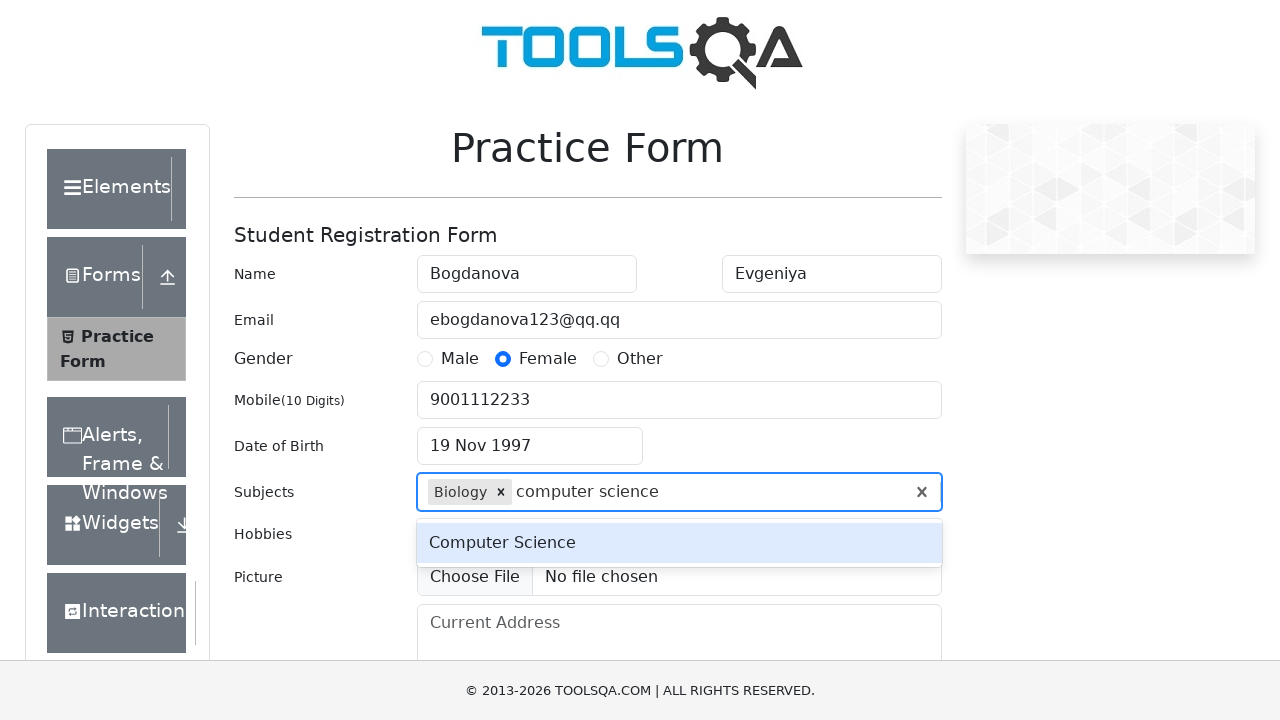

Pressed Enter to add Computer Science subject on #subjectsInput
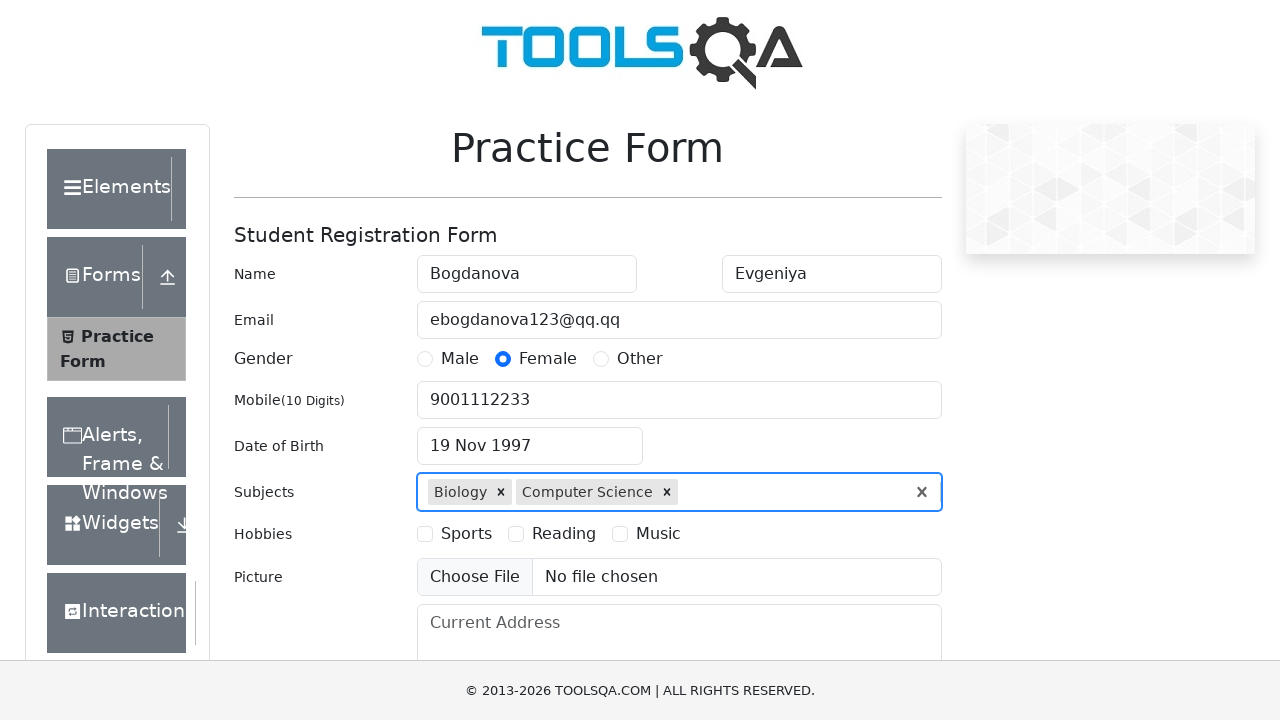

Selected Music hobby at (658, 534) on text=Music
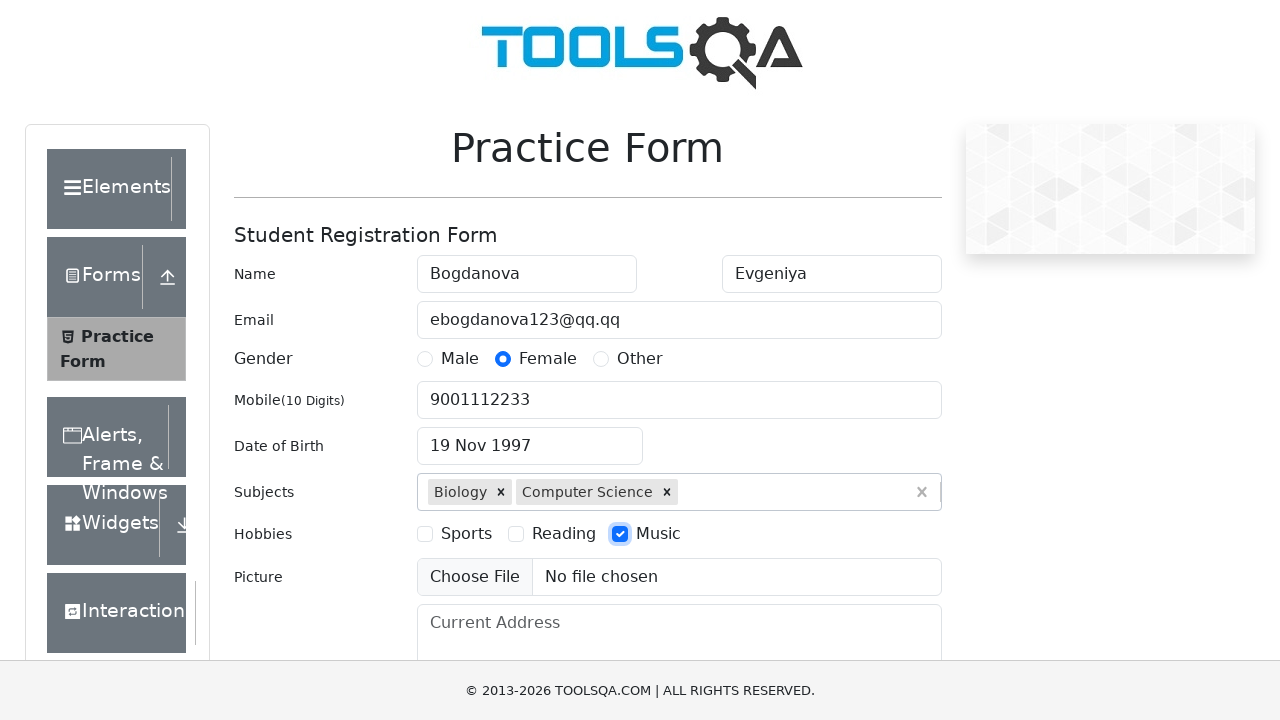

Filled current address with 'Yaroslavskaya street, Moscow, Russia' on #currentAddress
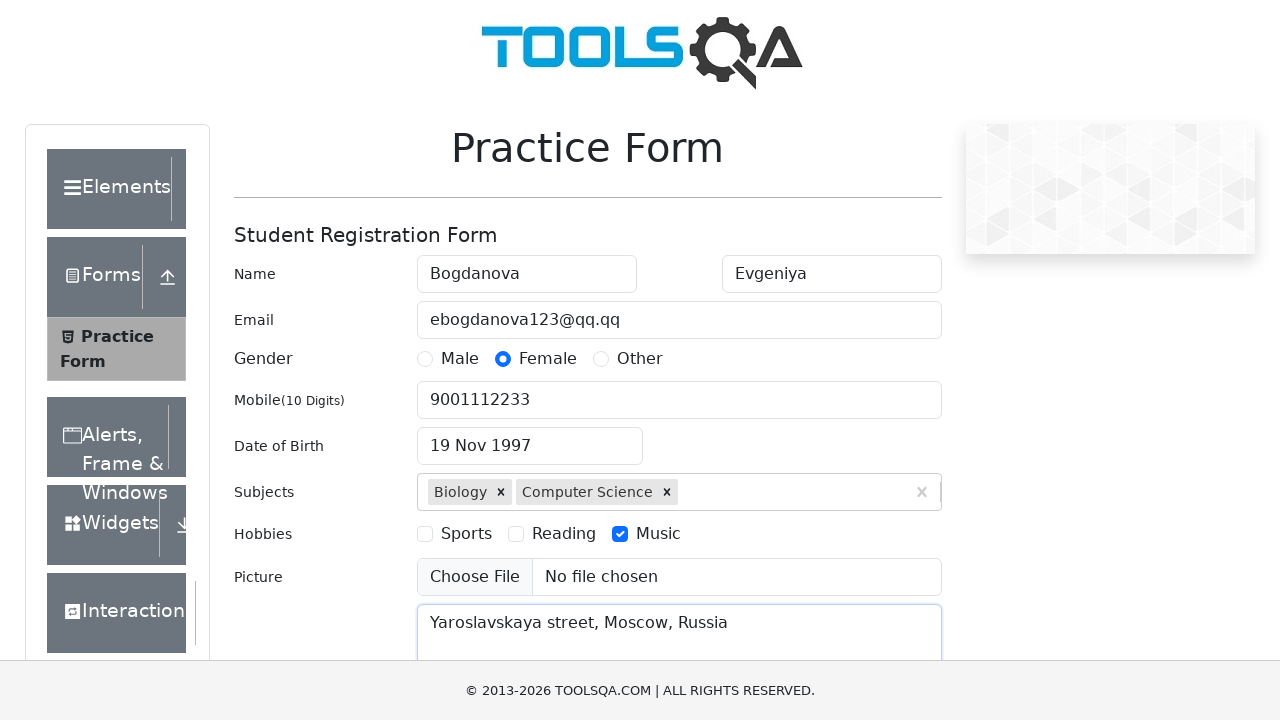

Typed 'ncr' in state input field on #react-select-3-input
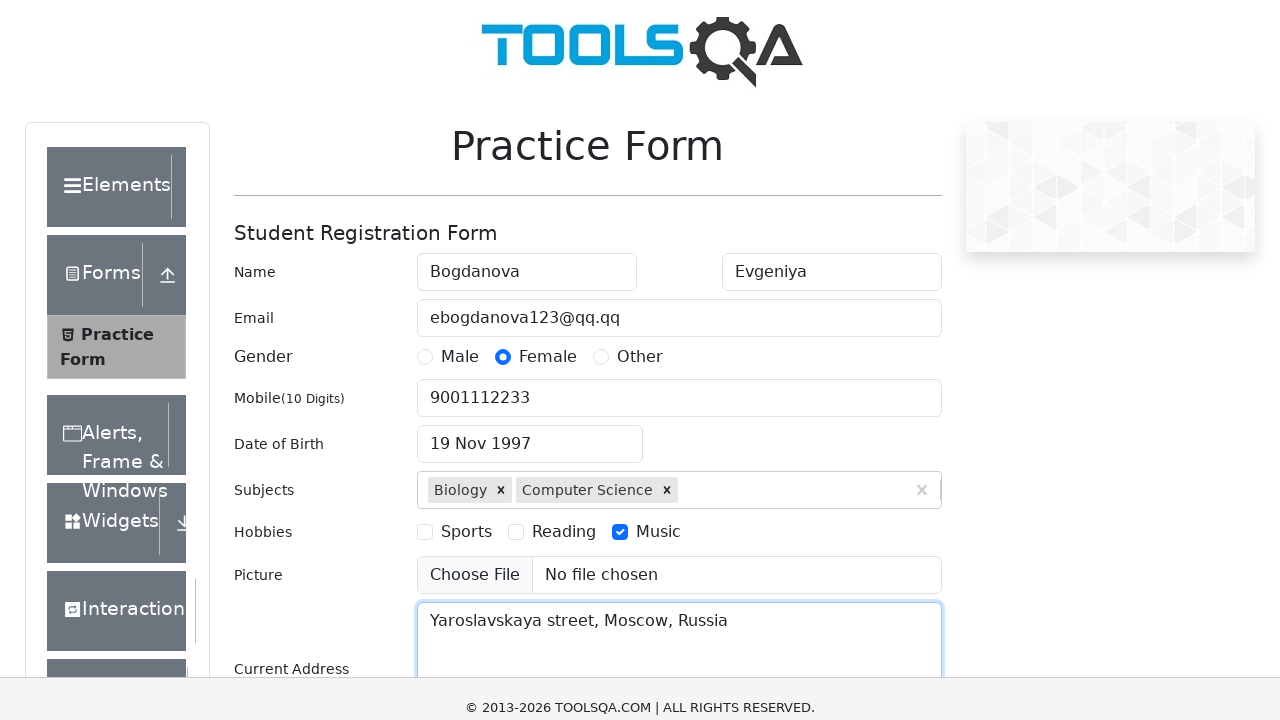

Pressed Enter to select NCR state on #react-select-3-input
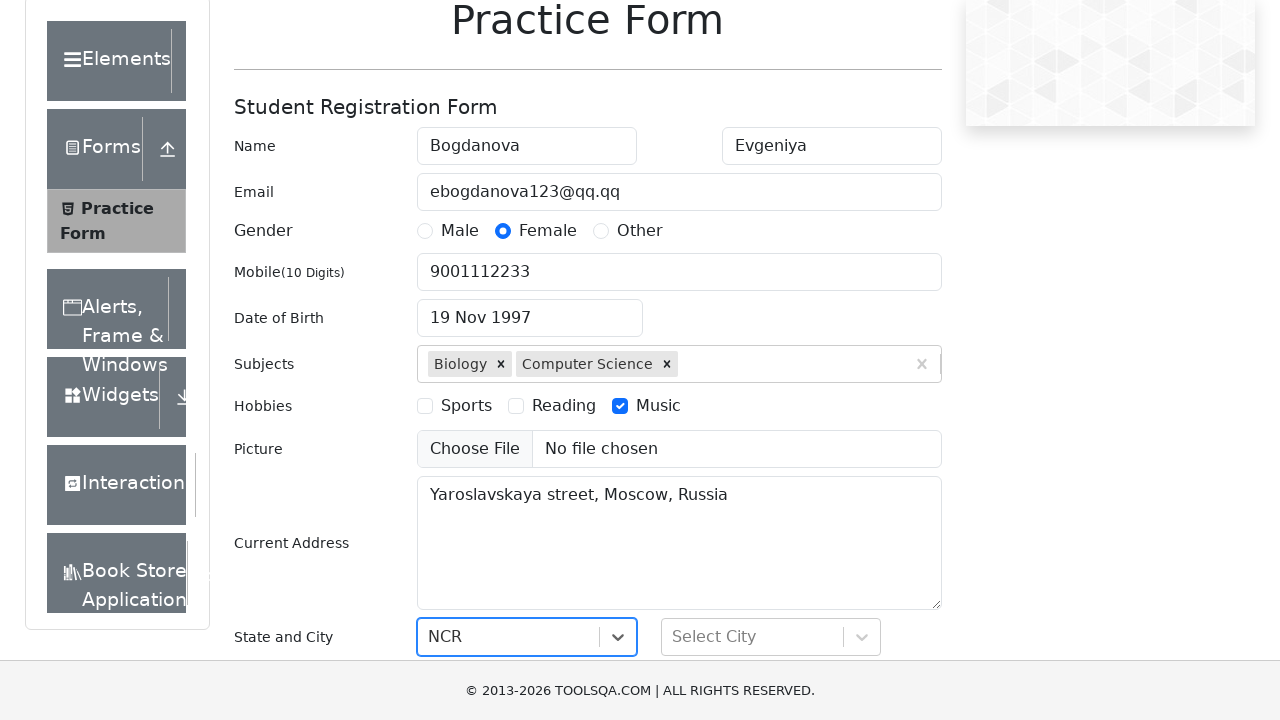

Typed 'delhi' in city input field on #react-select-4-input
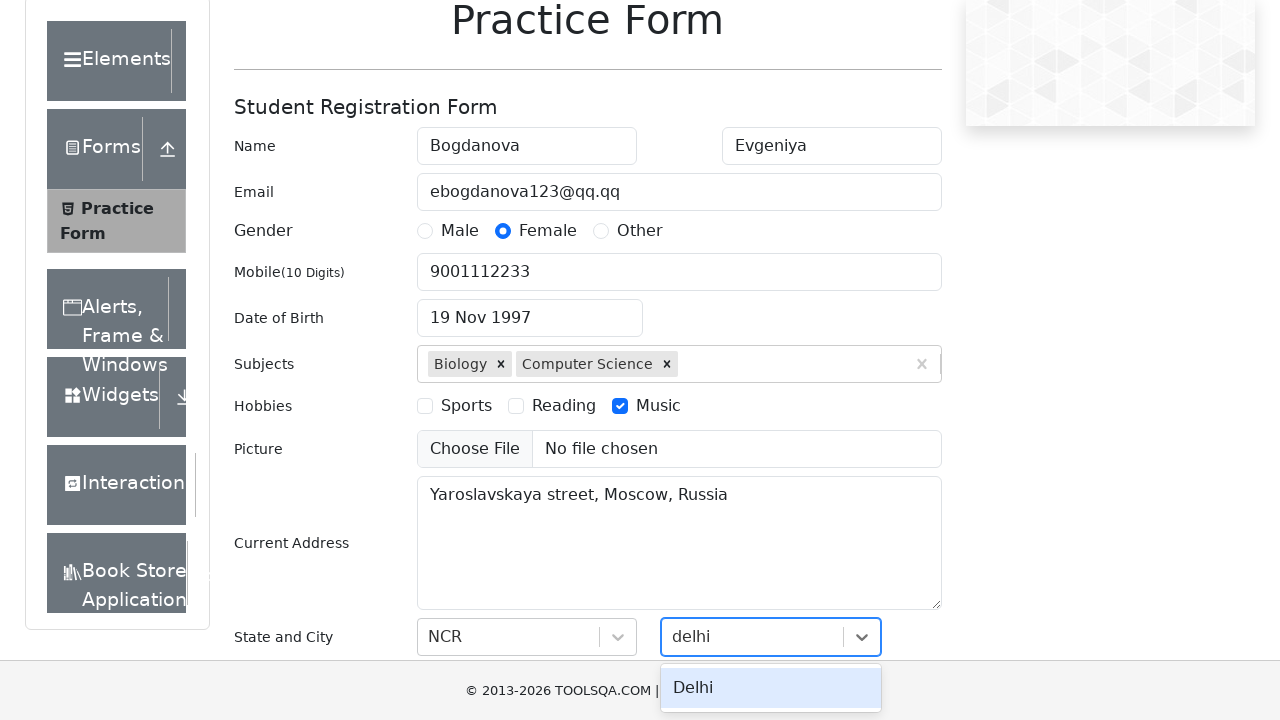

Pressed Enter to select Delhi city on #react-select-4-input
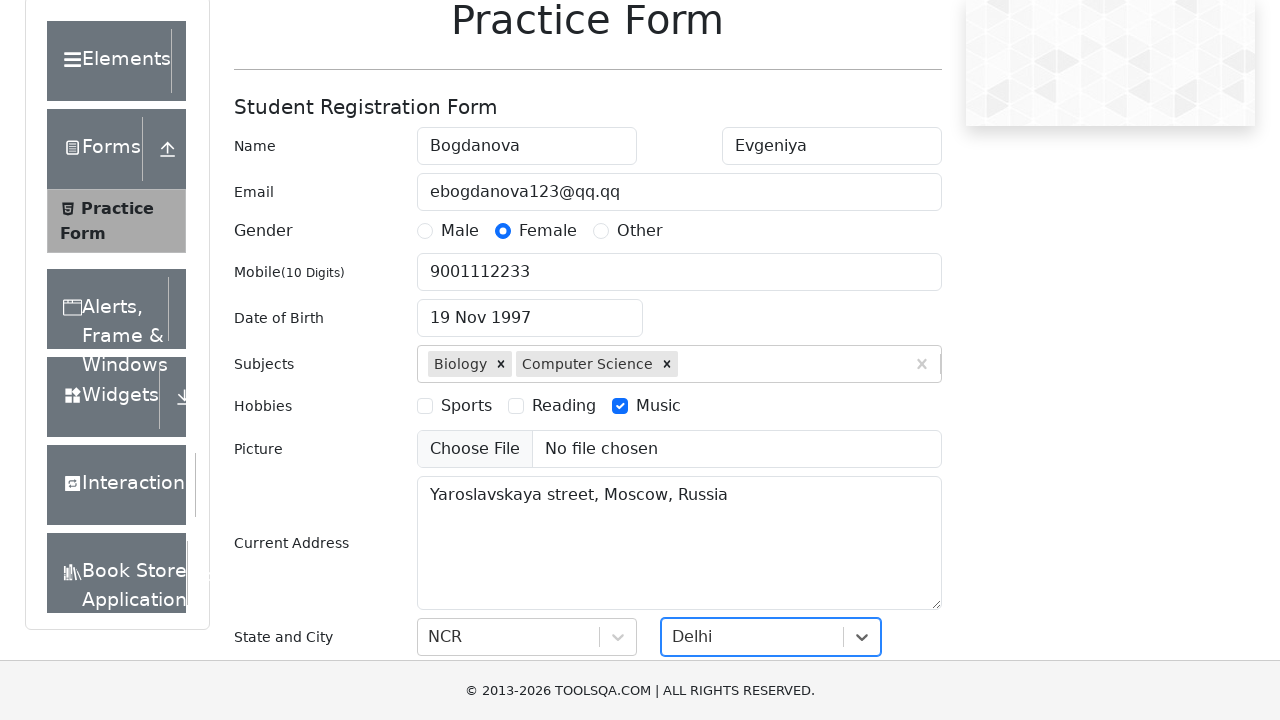

Clicked submit button to submit the registration form at (885, 499) on #submit
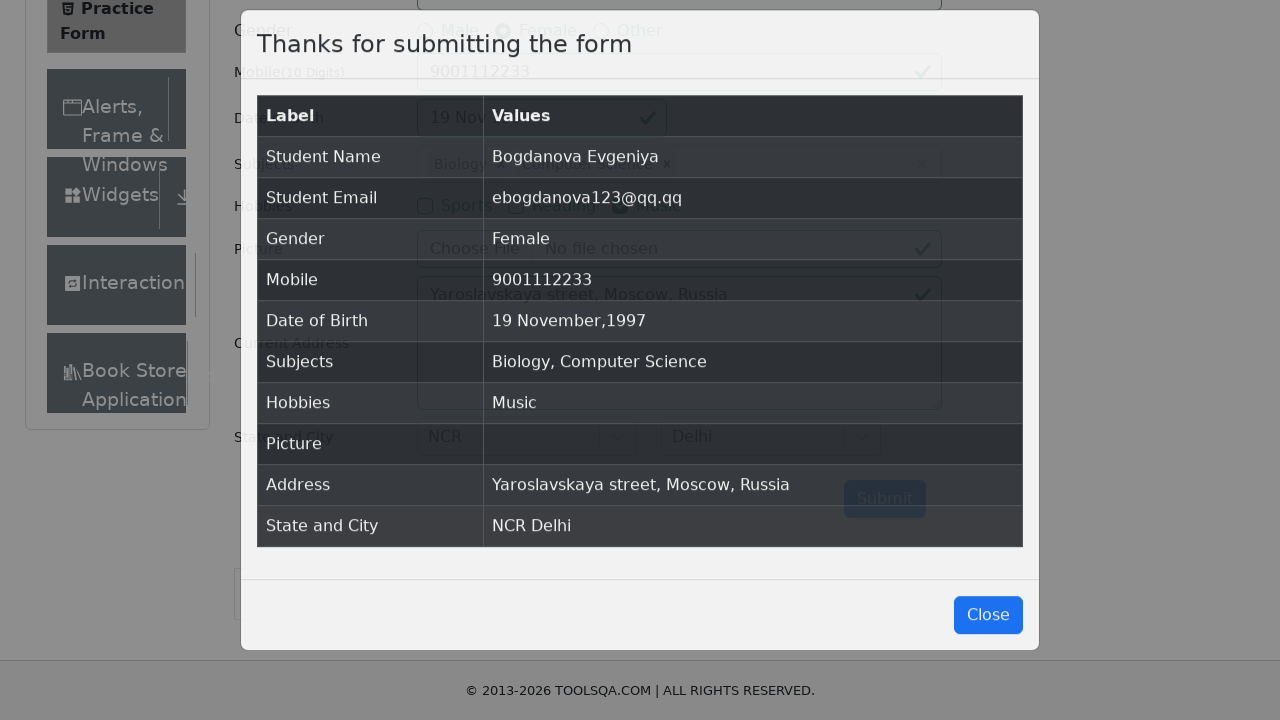

Confirmation modal loaded with student data
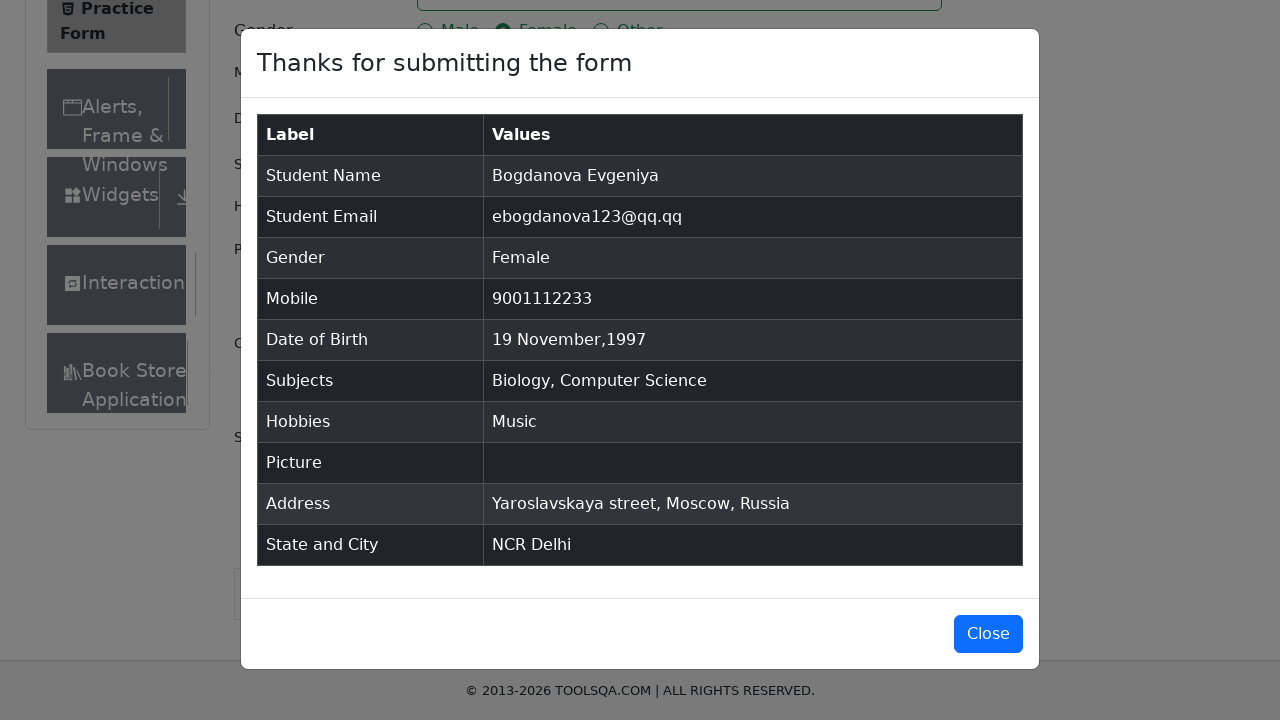

Verified student name 'Bogdanova Evgeniya' in confirmation modal
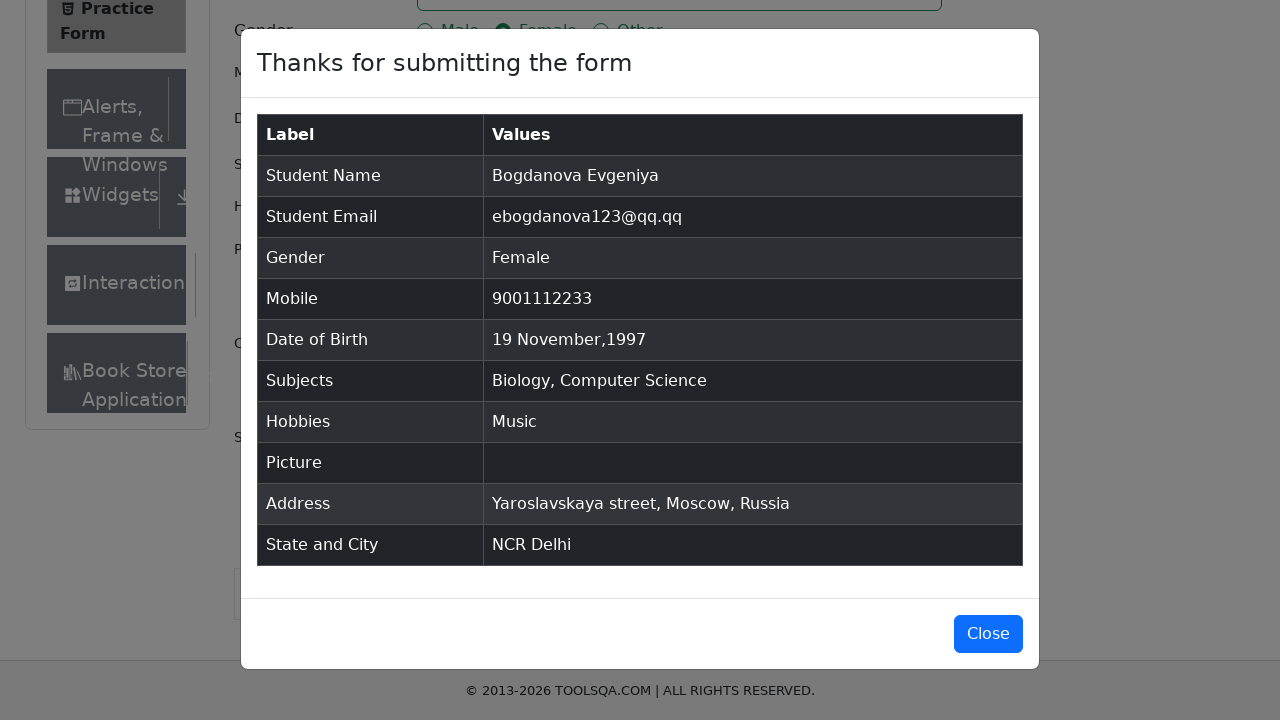

Verified email 'ebogdanova123@qq.qq' in confirmation modal
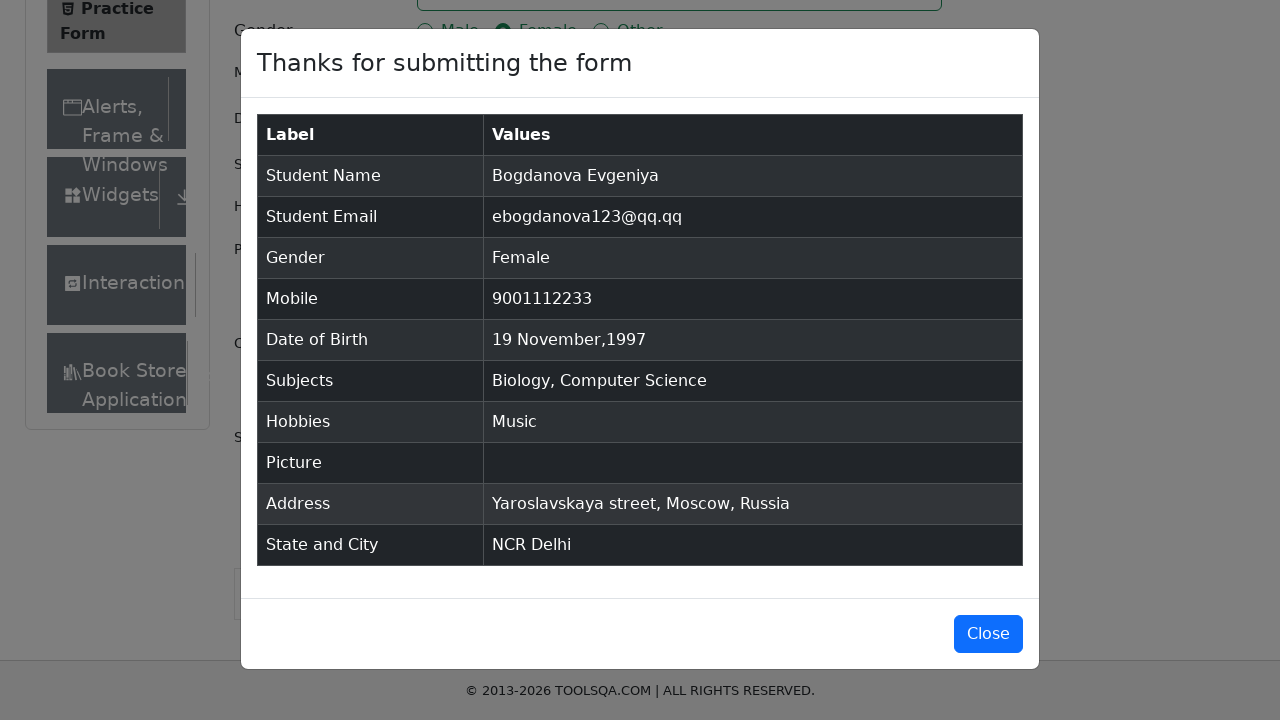

Verified gender 'Female' in confirmation modal
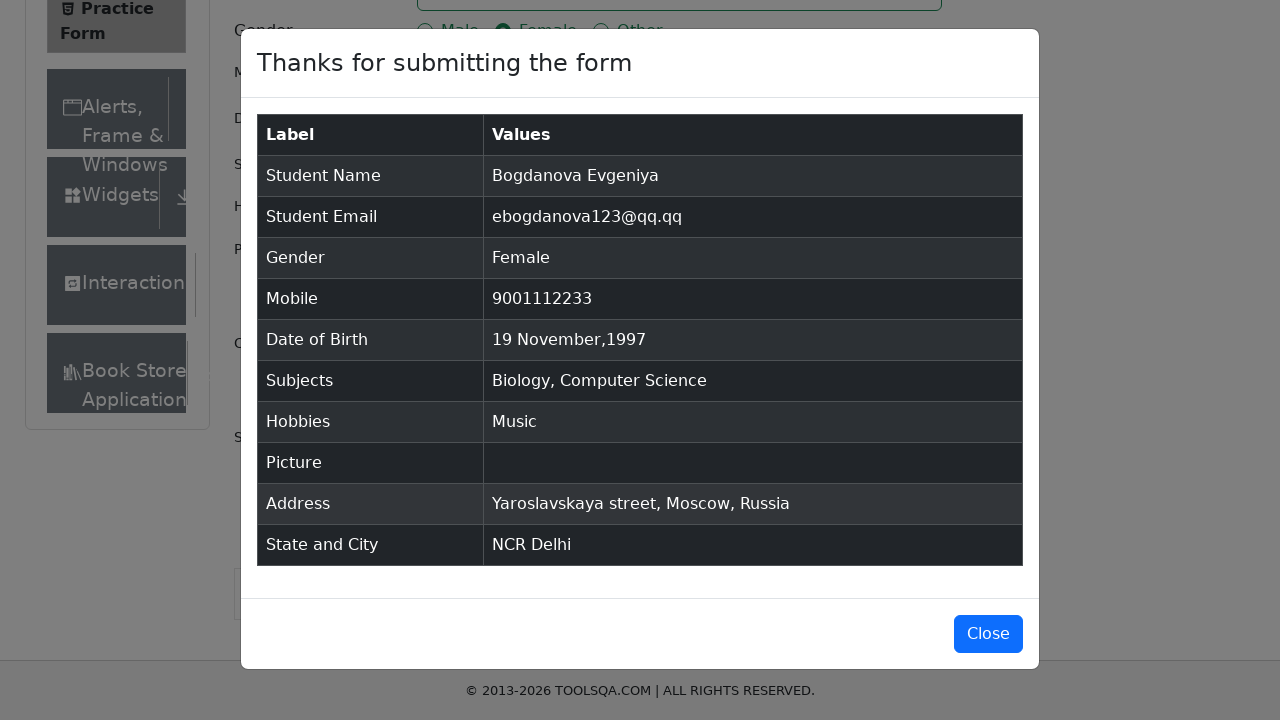

Verified mobile number '9001112233' in confirmation modal
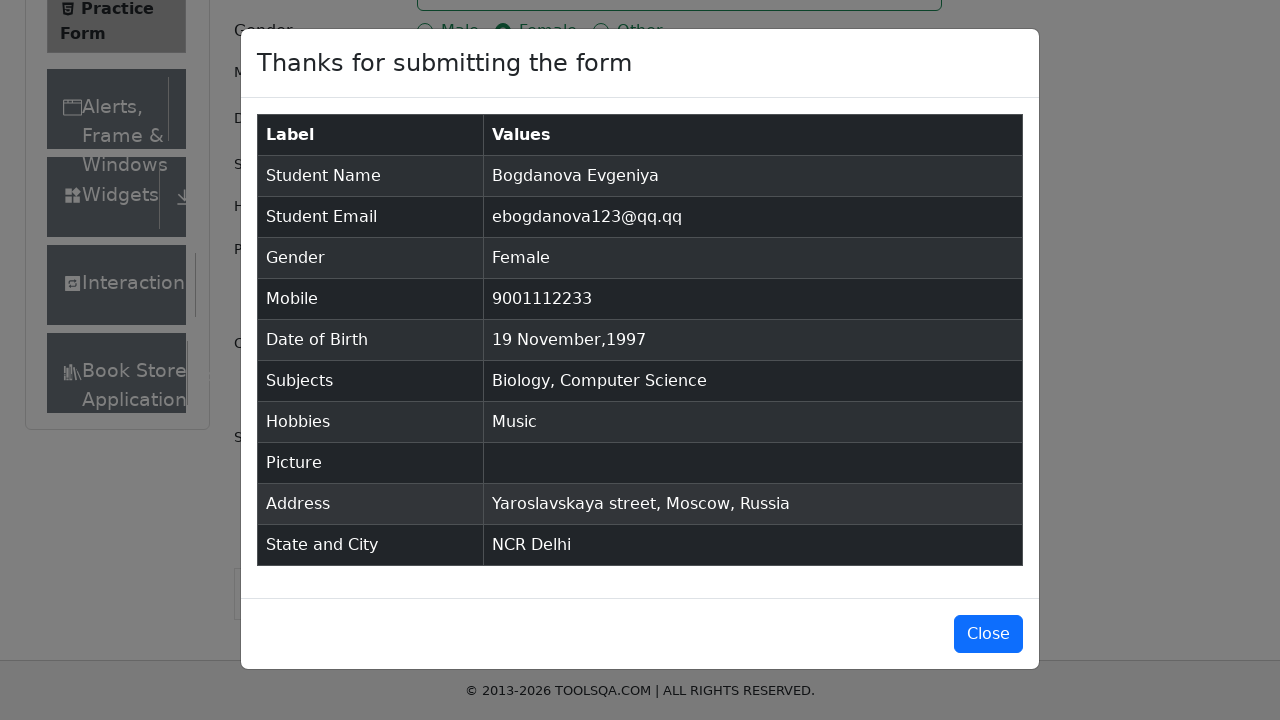

Verified date of birth '19 November,1997' in confirmation modal
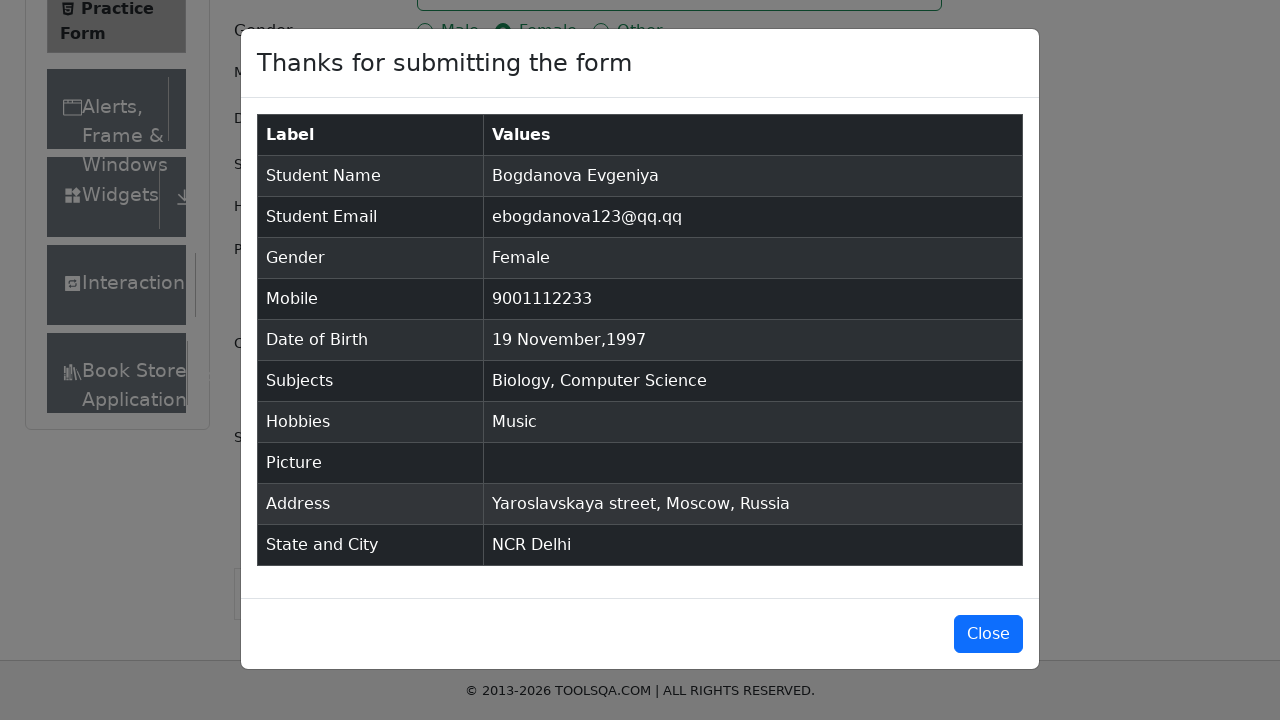

Verified subjects 'Biology, Computer Science' in confirmation modal
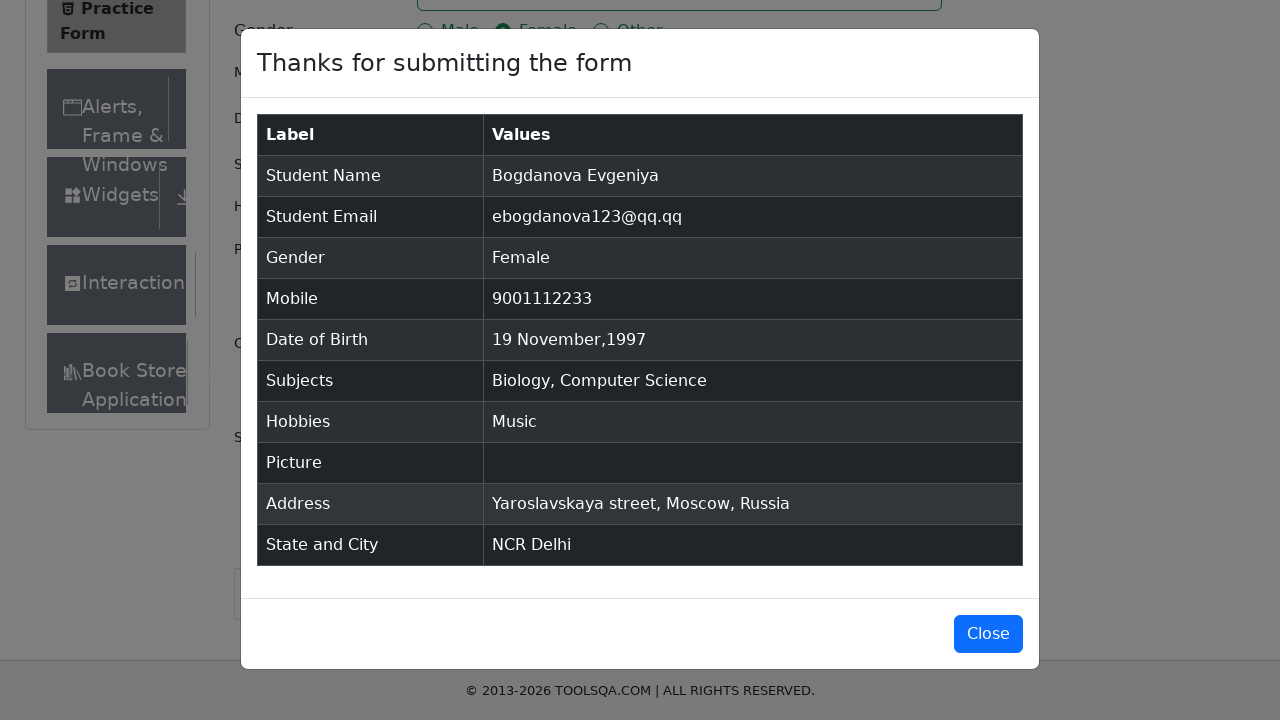

Verified hobby 'Music' in confirmation modal
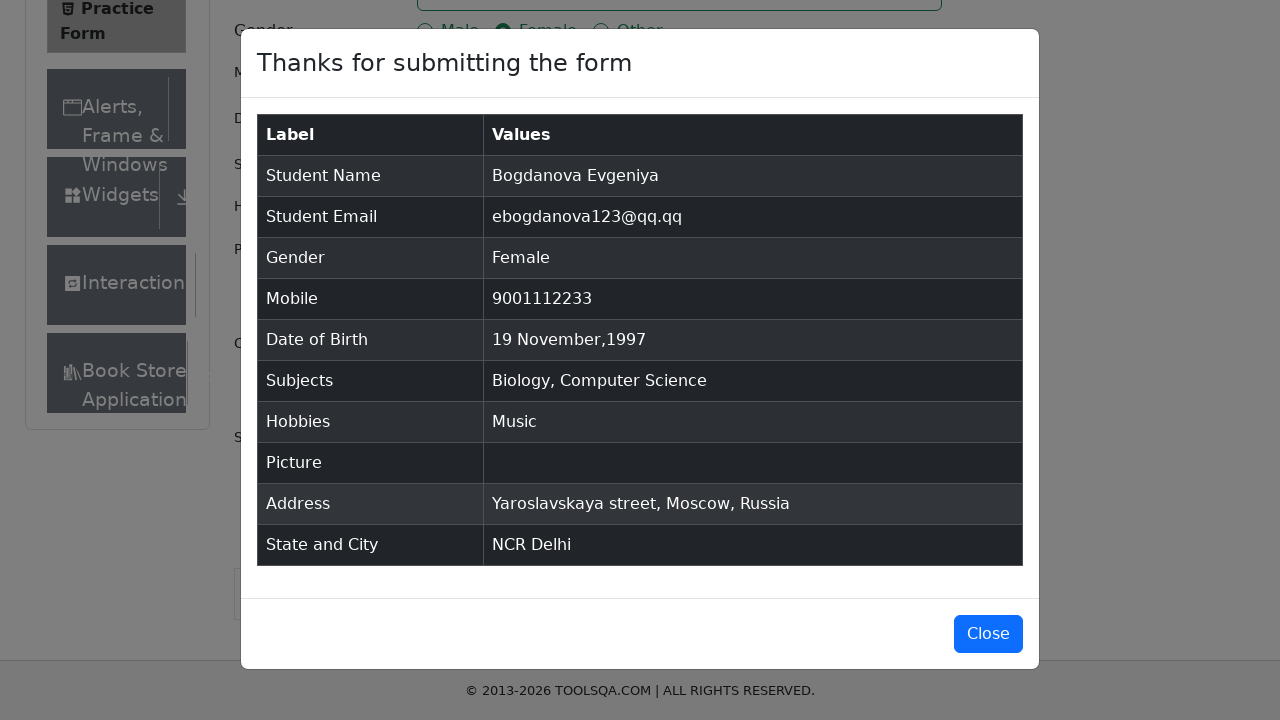

Verified address 'Yaroslavskaya street, Moscow, Russia' in confirmation modal
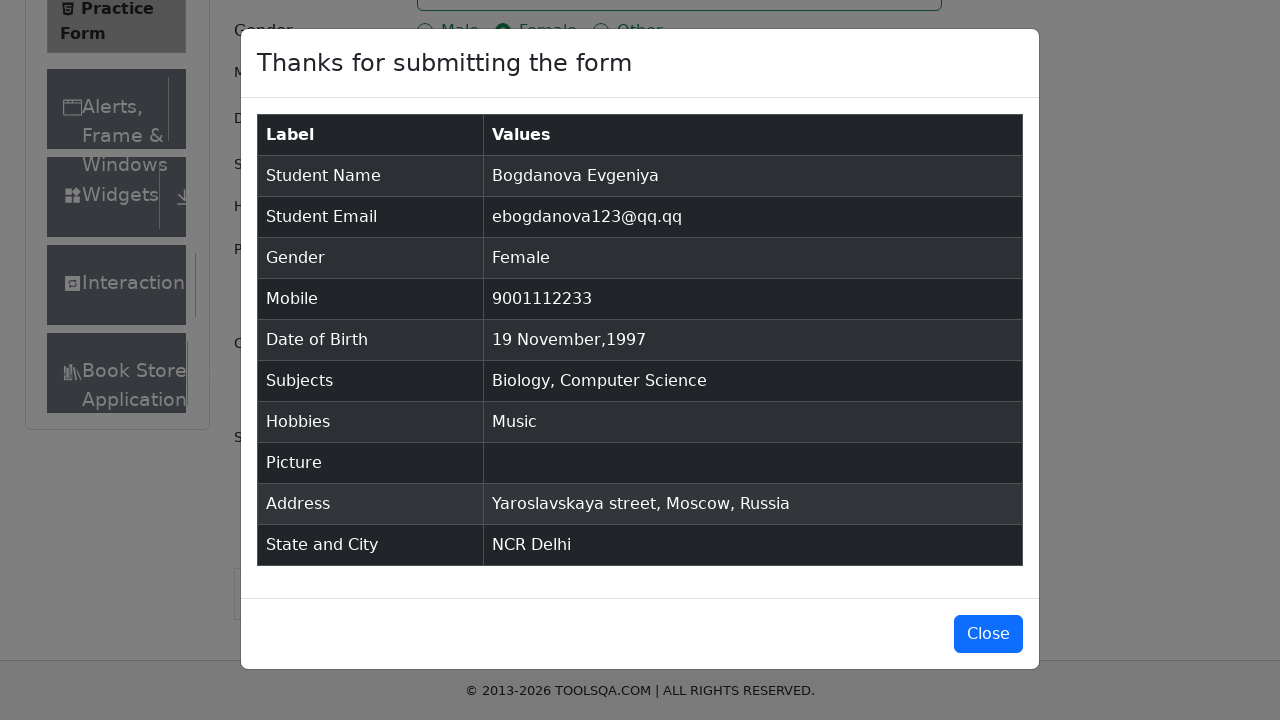

Verified state and city 'NCR Delhi' in confirmation modal
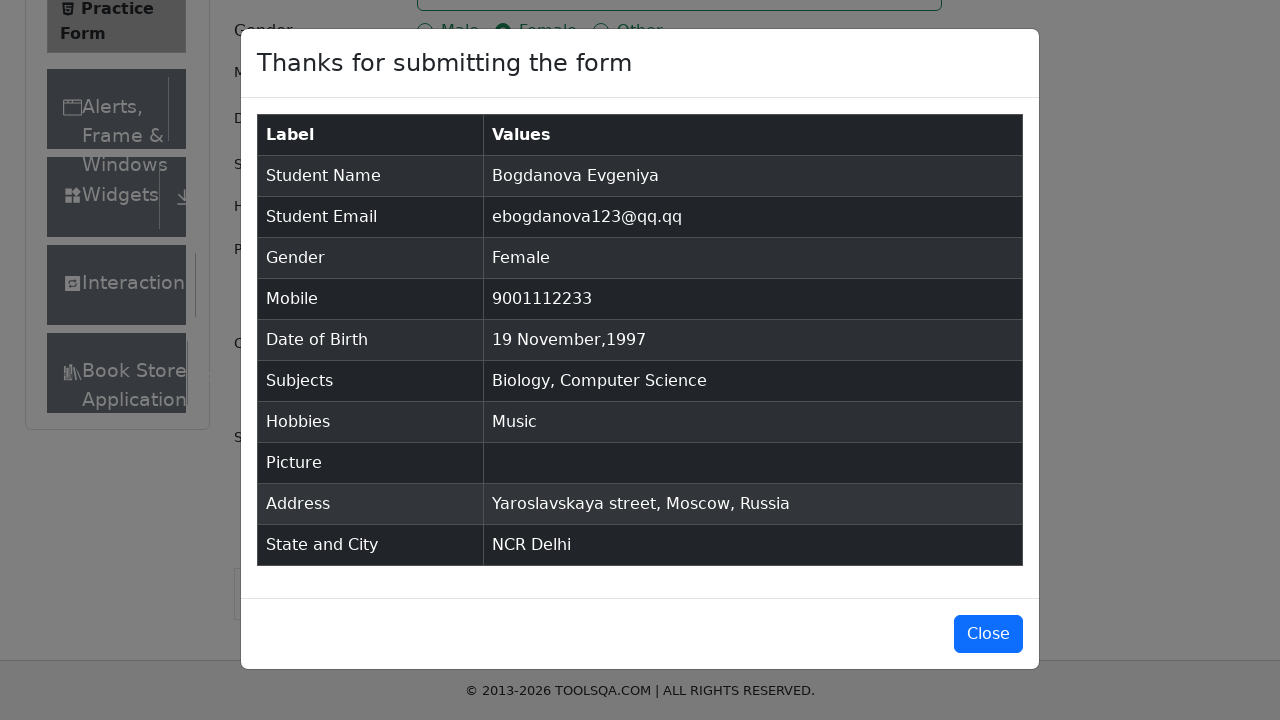

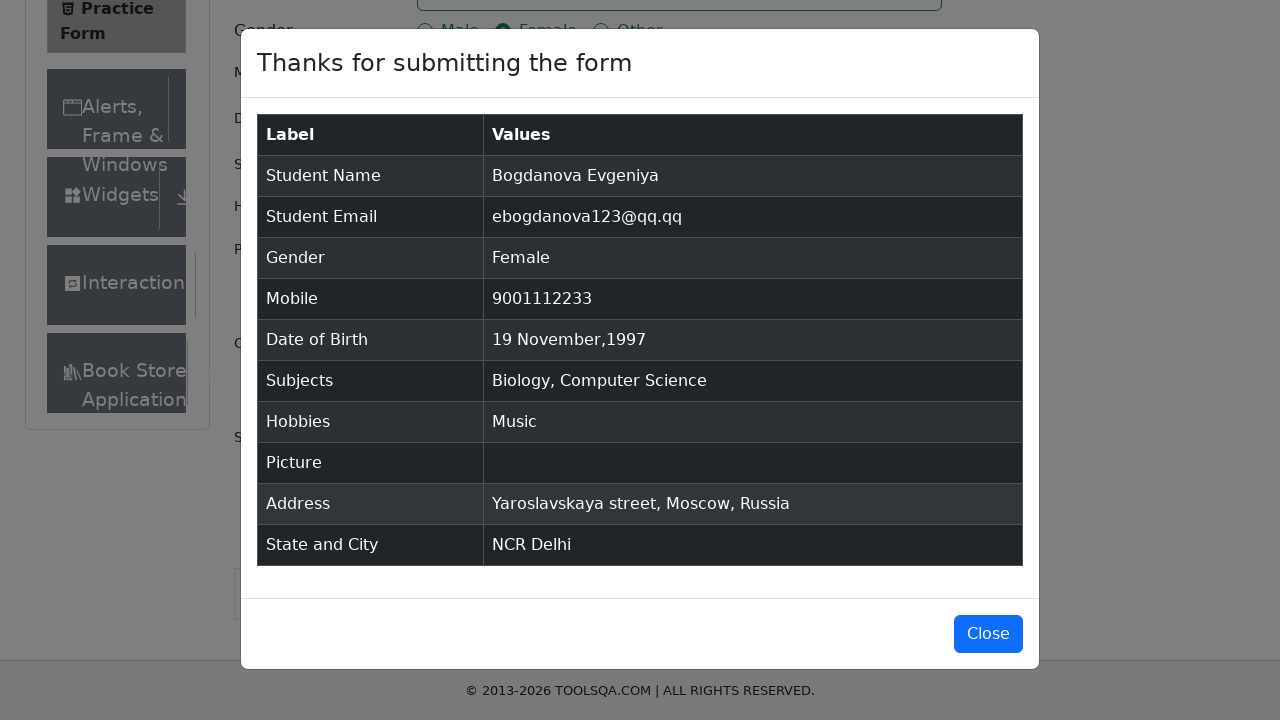